Tests double-click functionality on a button element on the DemoQA buttons page

Starting URL: https://demoqa.com/buttons

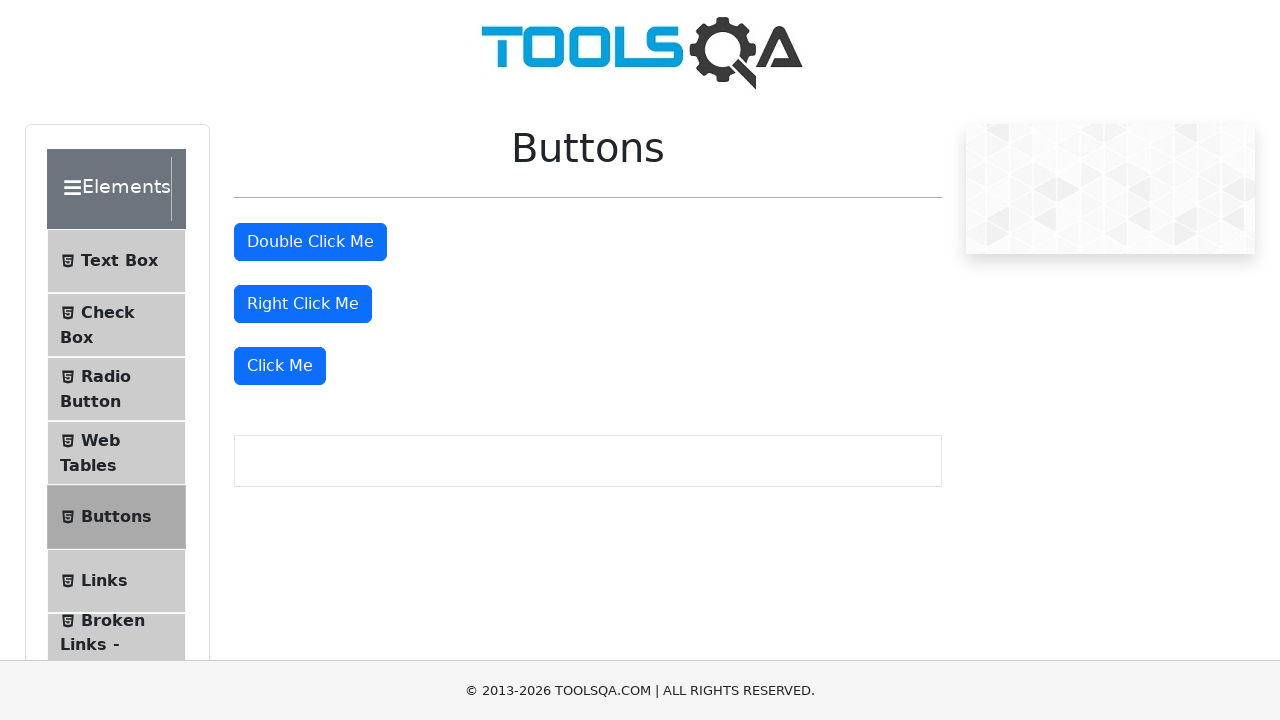

Navigated to DemoQA buttons page
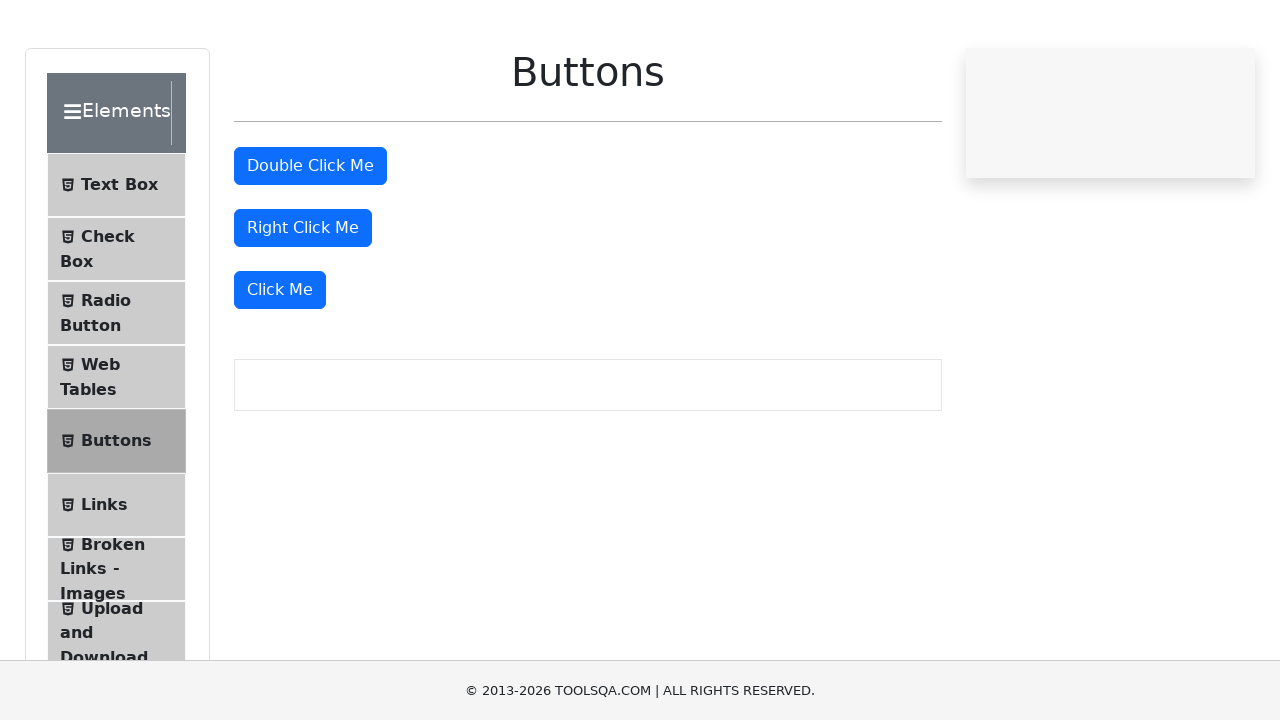

Double-clicked the double-click button element at (310, 242) on button#doubleClickBtn
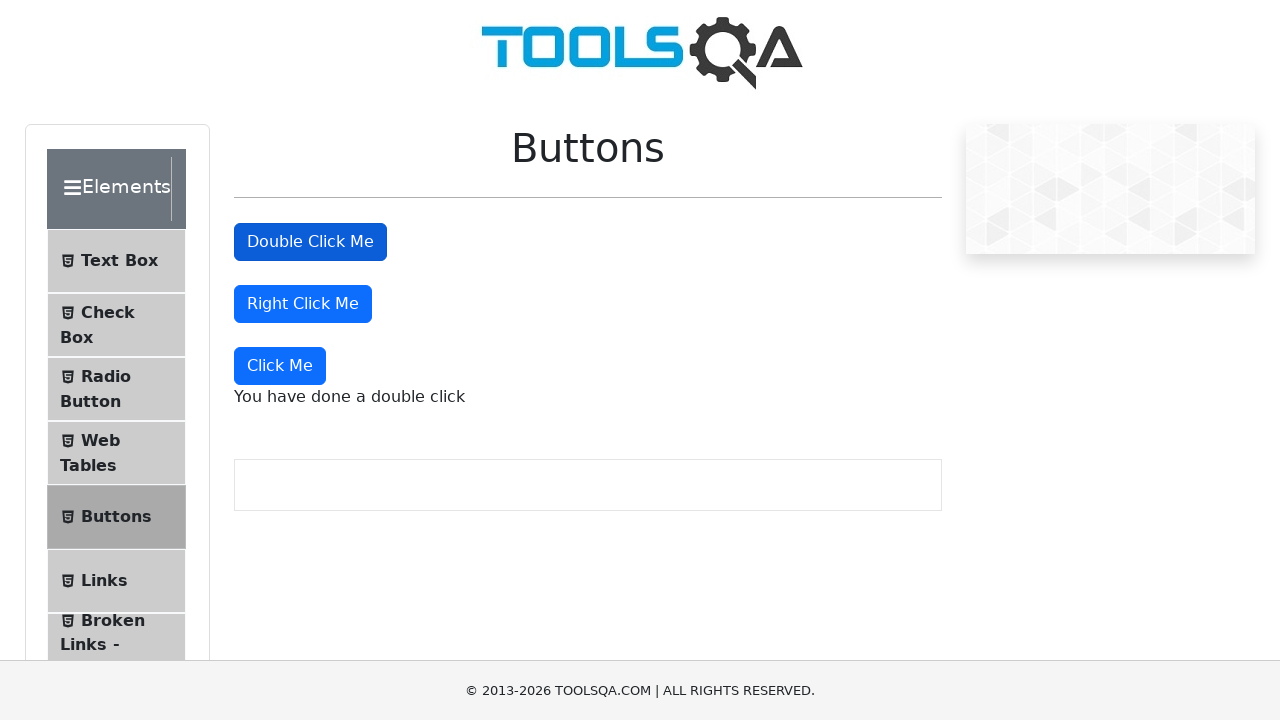

Double-click message appeared on the page
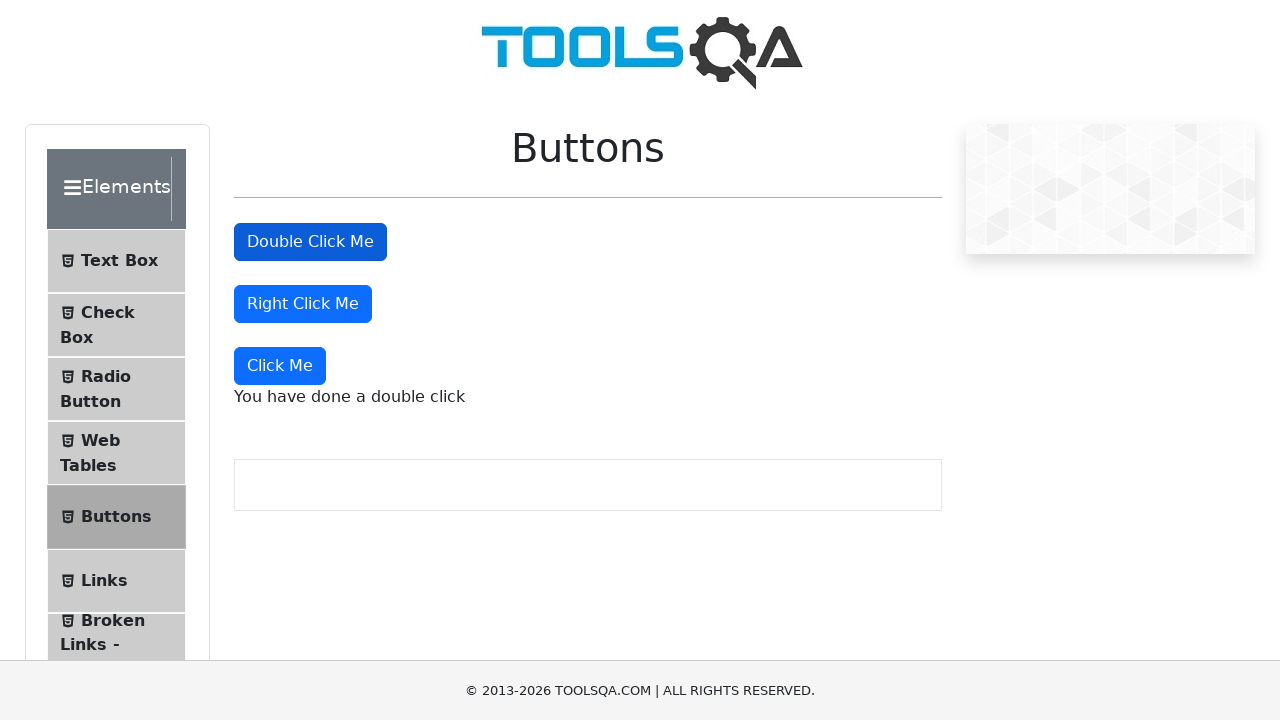

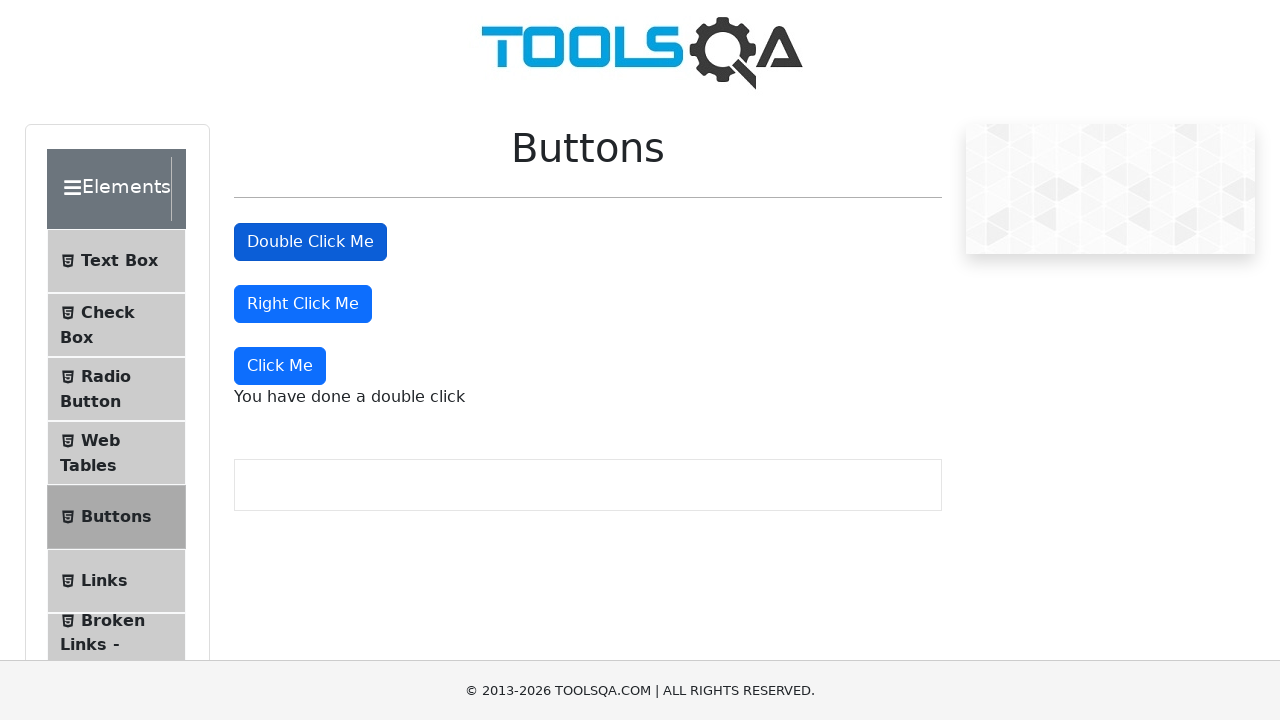